Tests un-marking items as complete by unchecking their checkboxes

Starting URL: https://demo.playwright.dev/todomvc

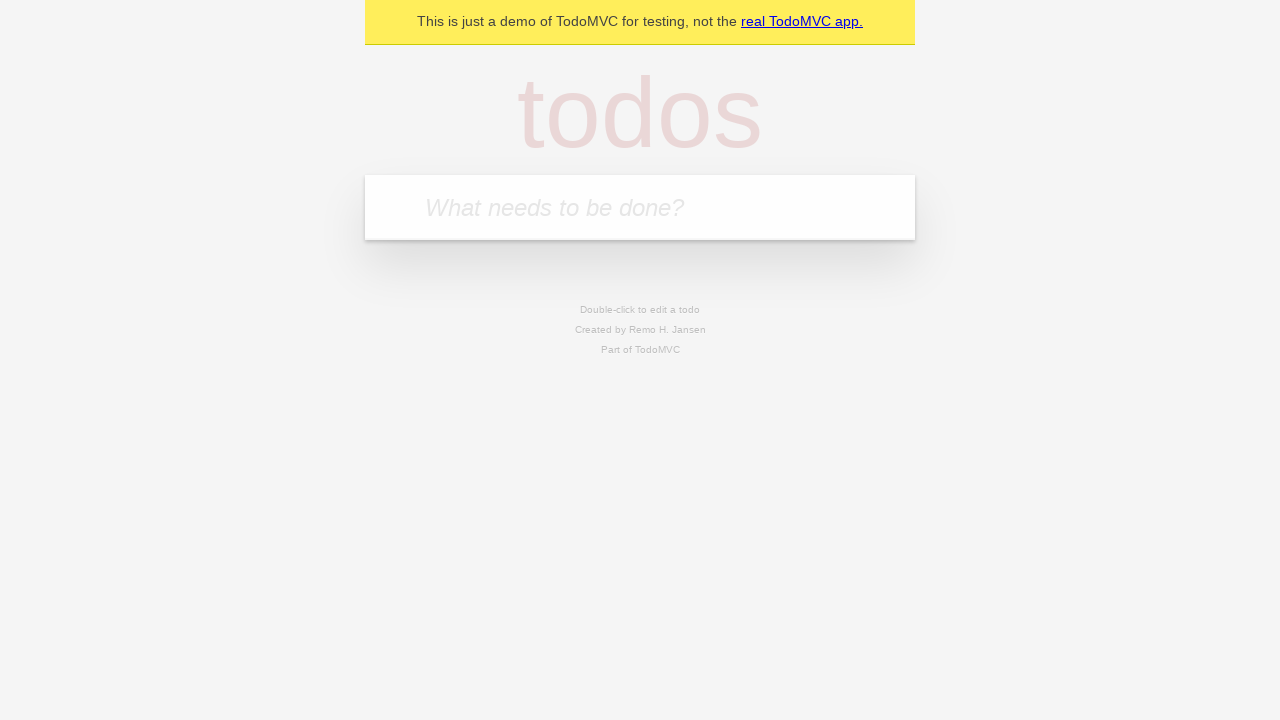

Filled todo input with 'buy some cheese' on internal:attr=[placeholder="What needs to be done?"i]
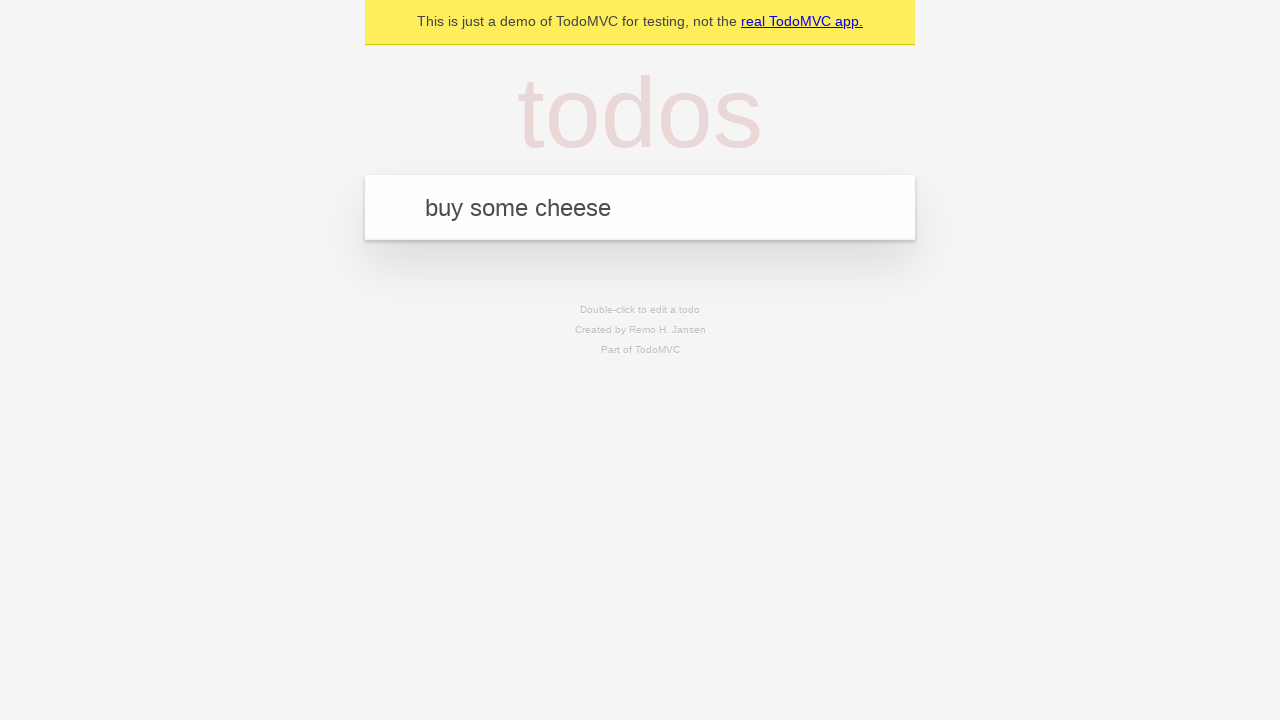

Pressed Enter to add first todo item on internal:attr=[placeholder="What needs to be done?"i]
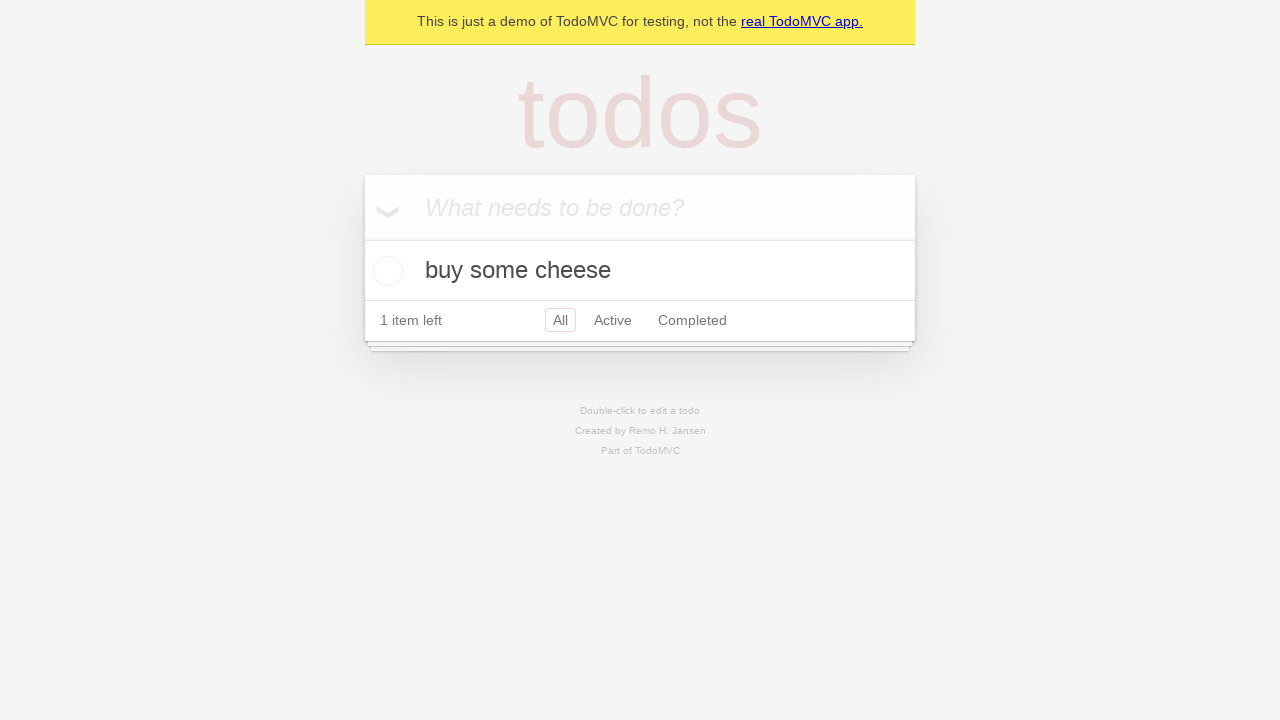

Filled todo input with 'feed the cat' on internal:attr=[placeholder="What needs to be done?"i]
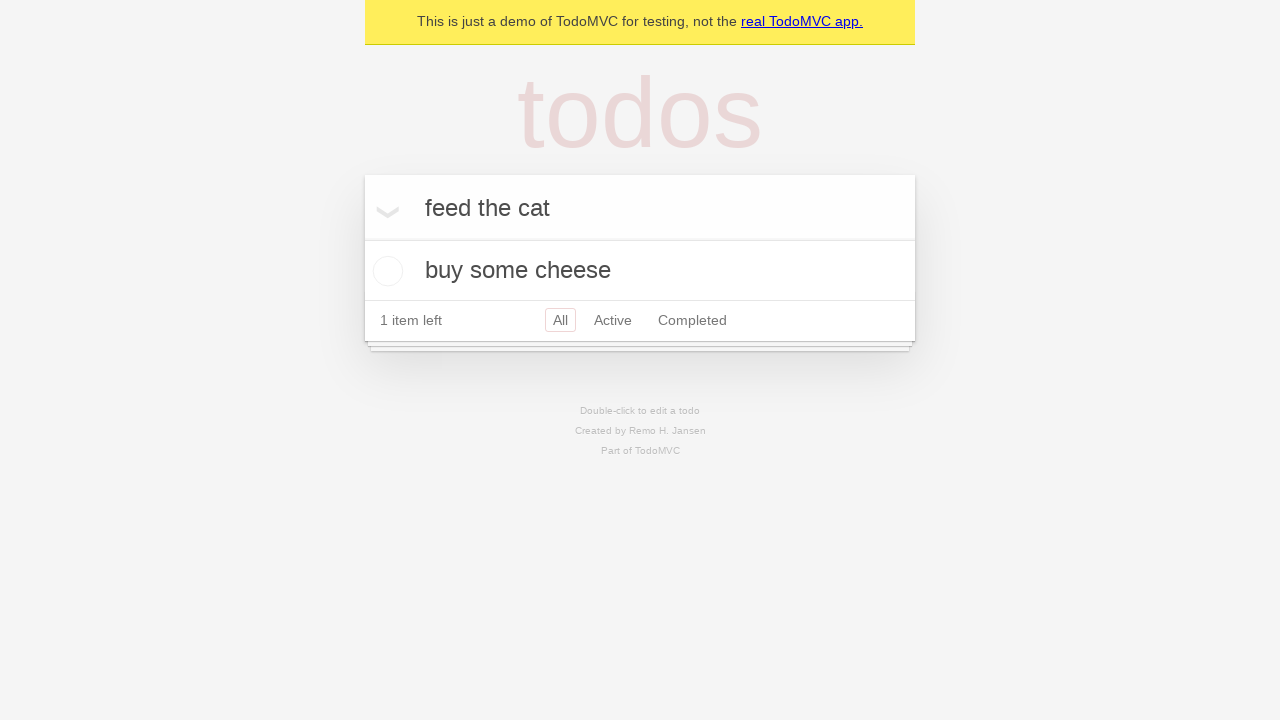

Pressed Enter to add second todo item on internal:attr=[placeholder="What needs to be done?"i]
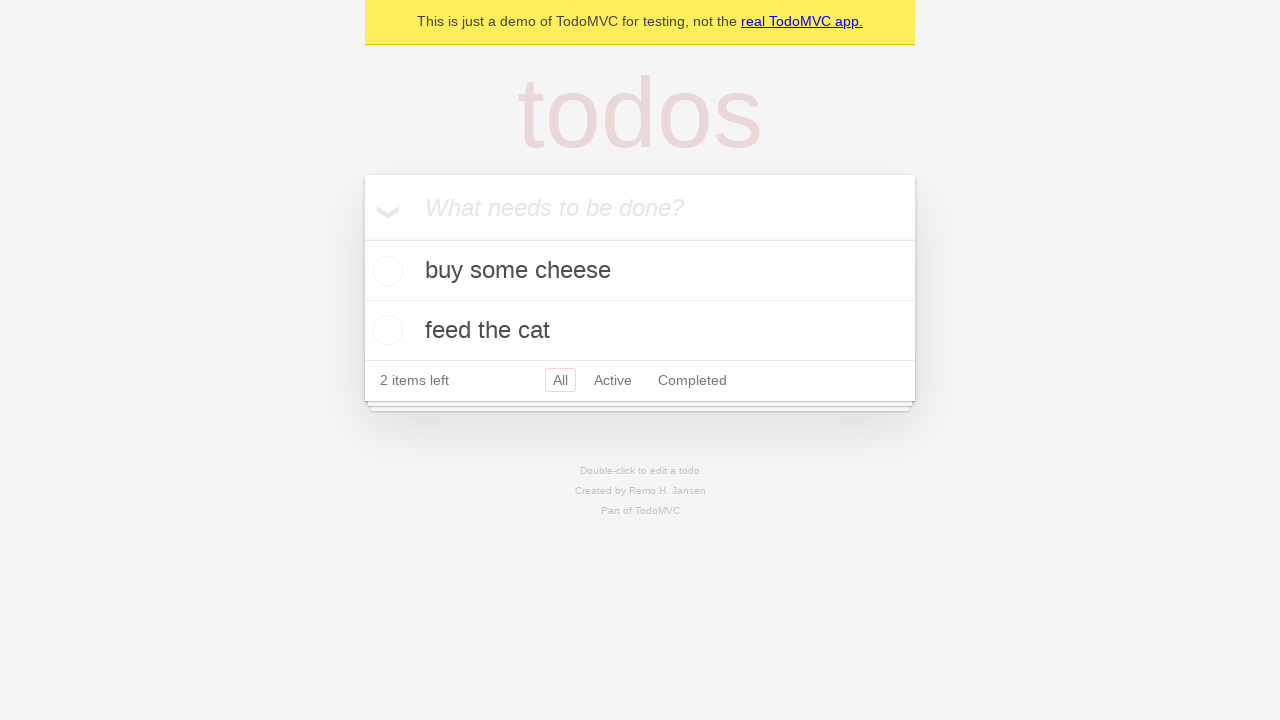

Checked first todo item checkbox at (385, 271) on internal:testid=[data-testid="todo-item"s] >> nth=0 >> internal:role=checkbox
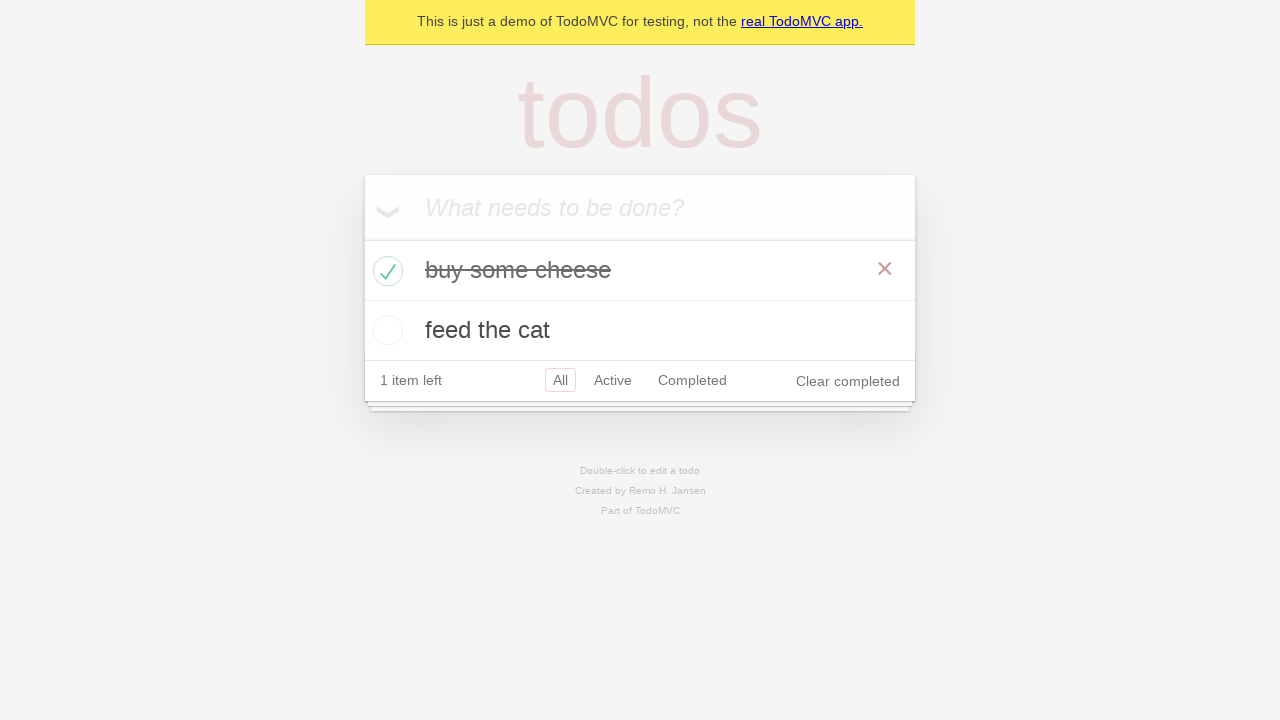

Unchecked first todo item checkbox to mark it incomplete at (385, 271) on internal:testid=[data-testid="todo-item"s] >> nth=0 >> internal:role=checkbox
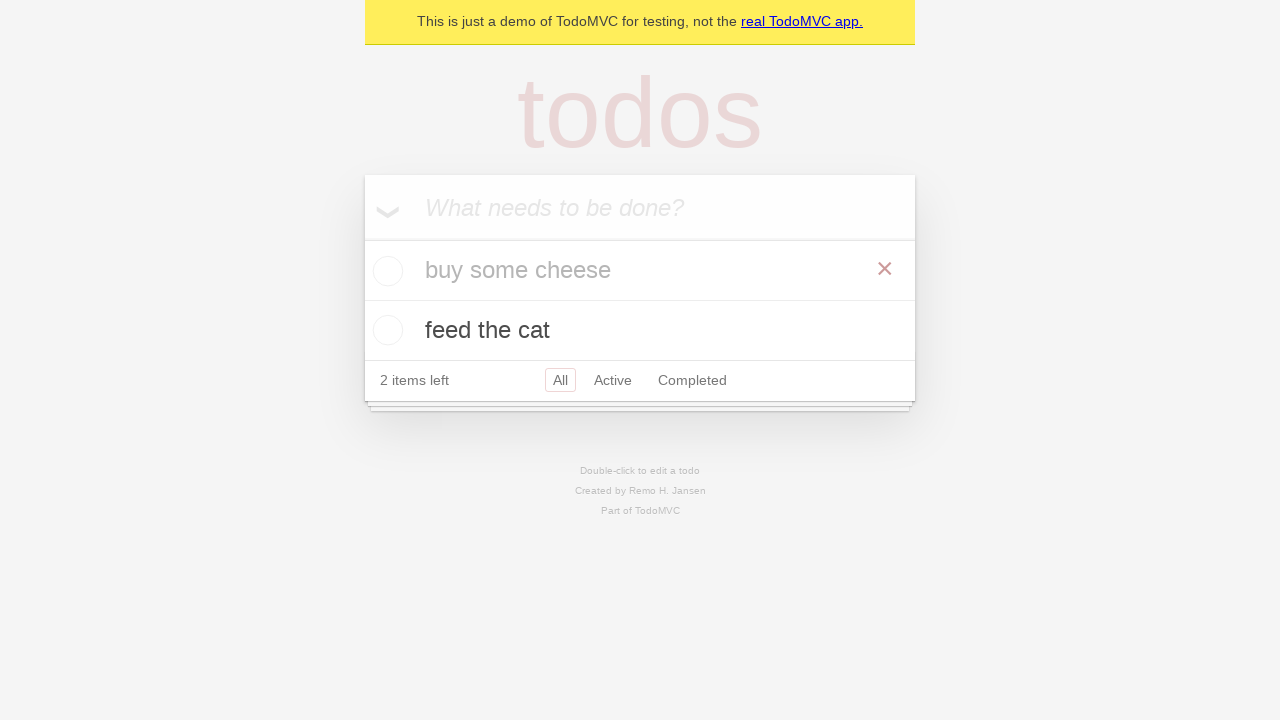

Waited for todo item state update
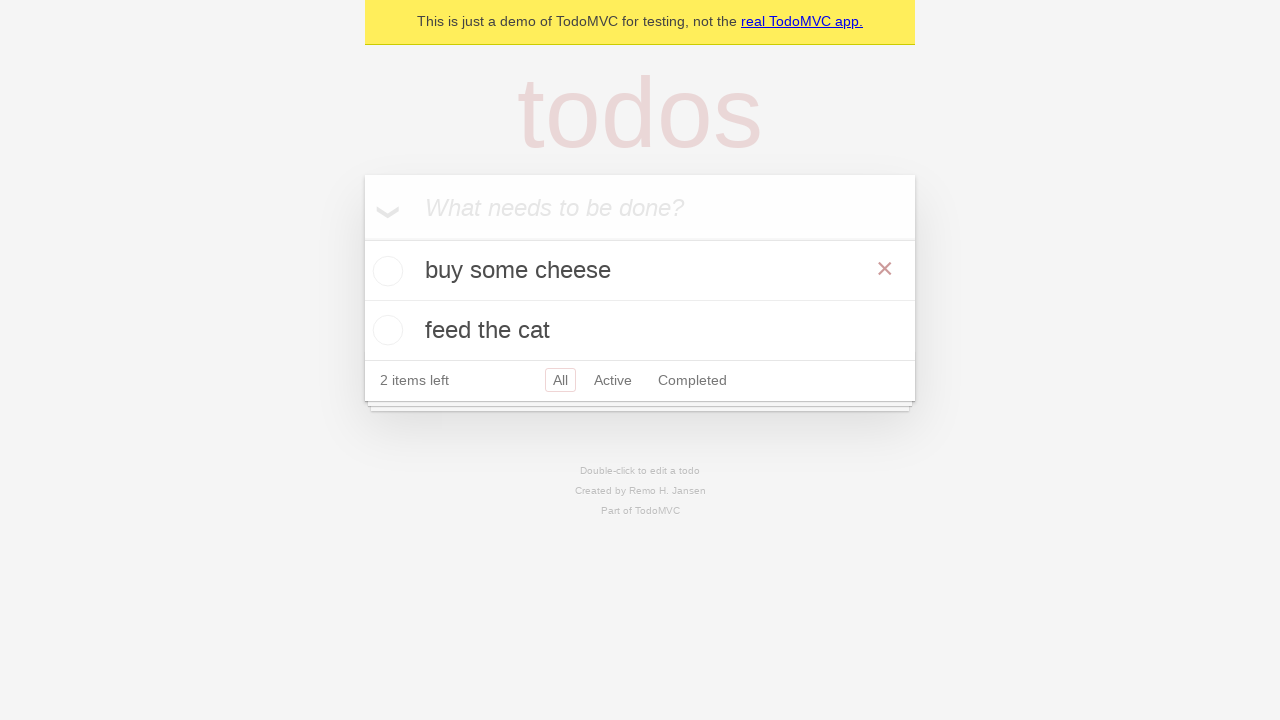

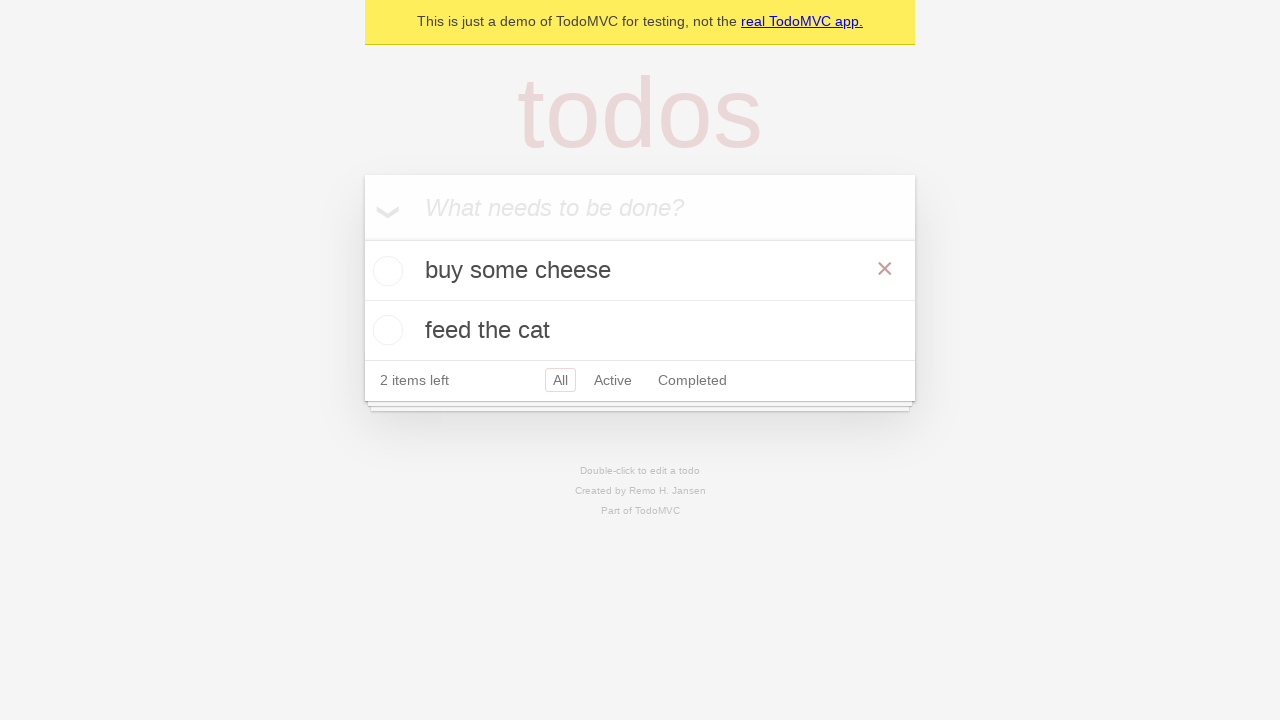